Tests a todo application by verifying default items exist, adding a new todo item, and marking it as completed with strikethrough styling

Starting URL: https://example.cypress.io/todo

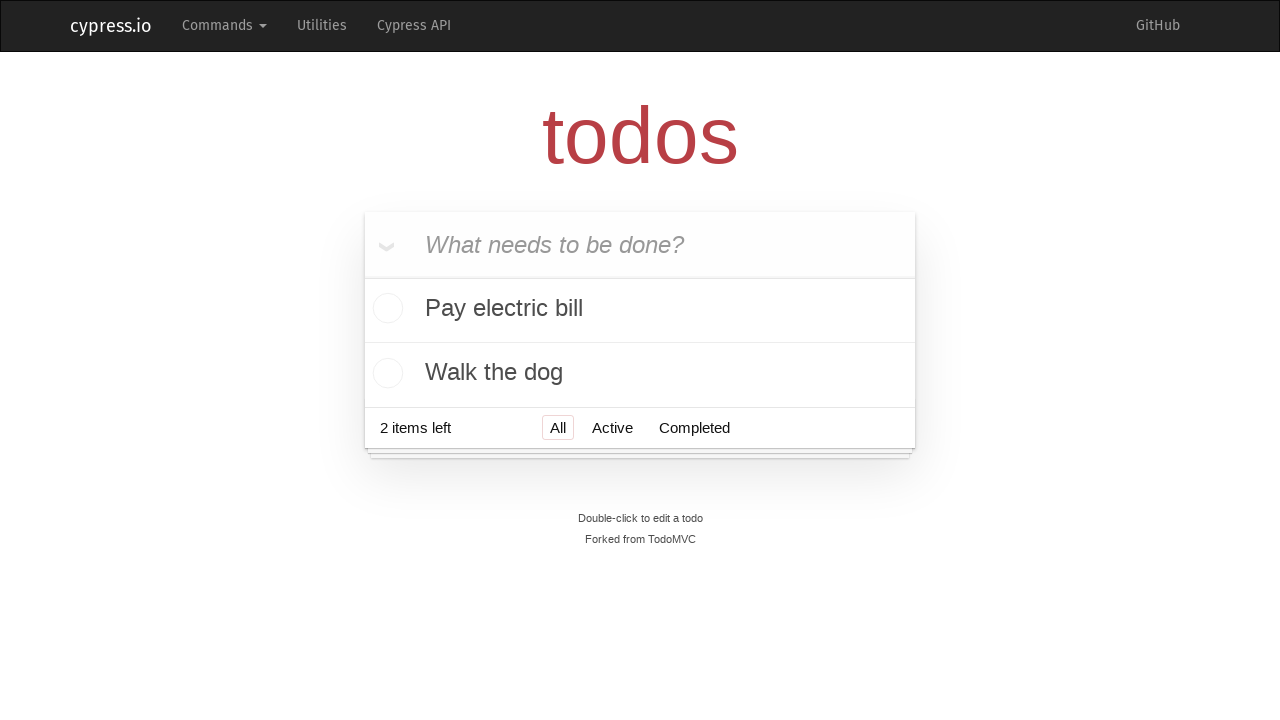

Waited for todo list to load
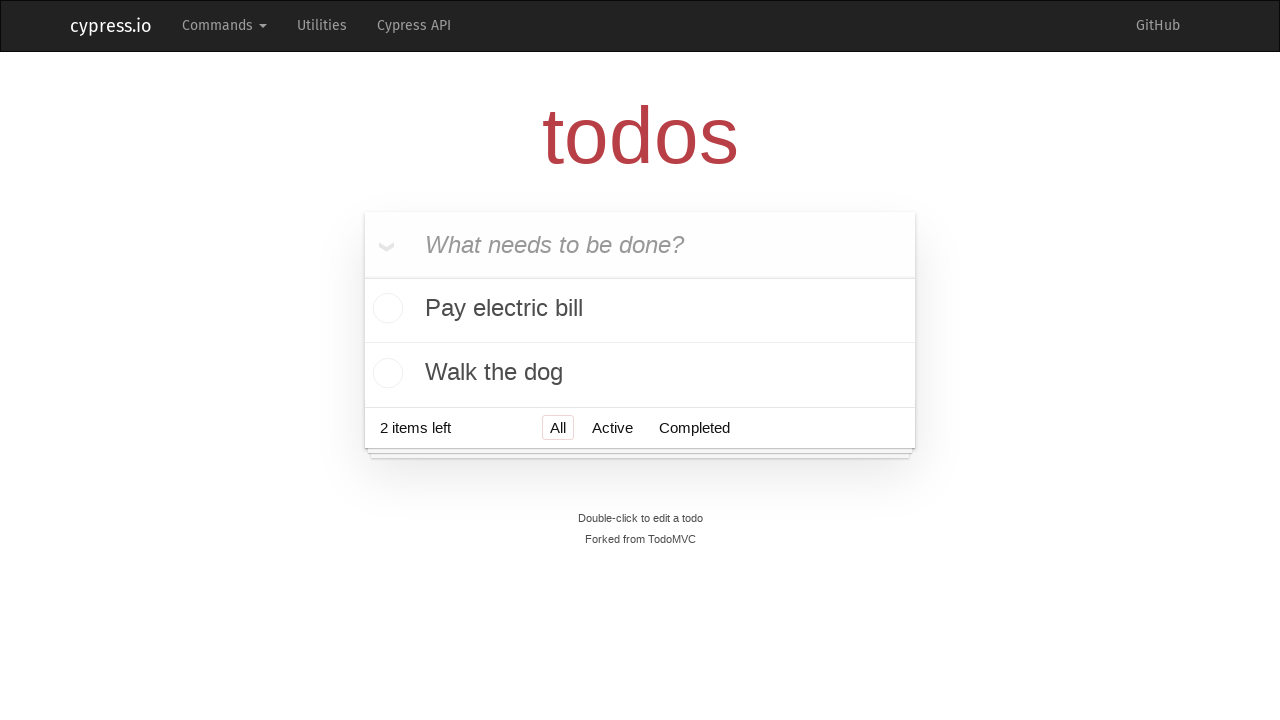

Verified 2 default todo items exist
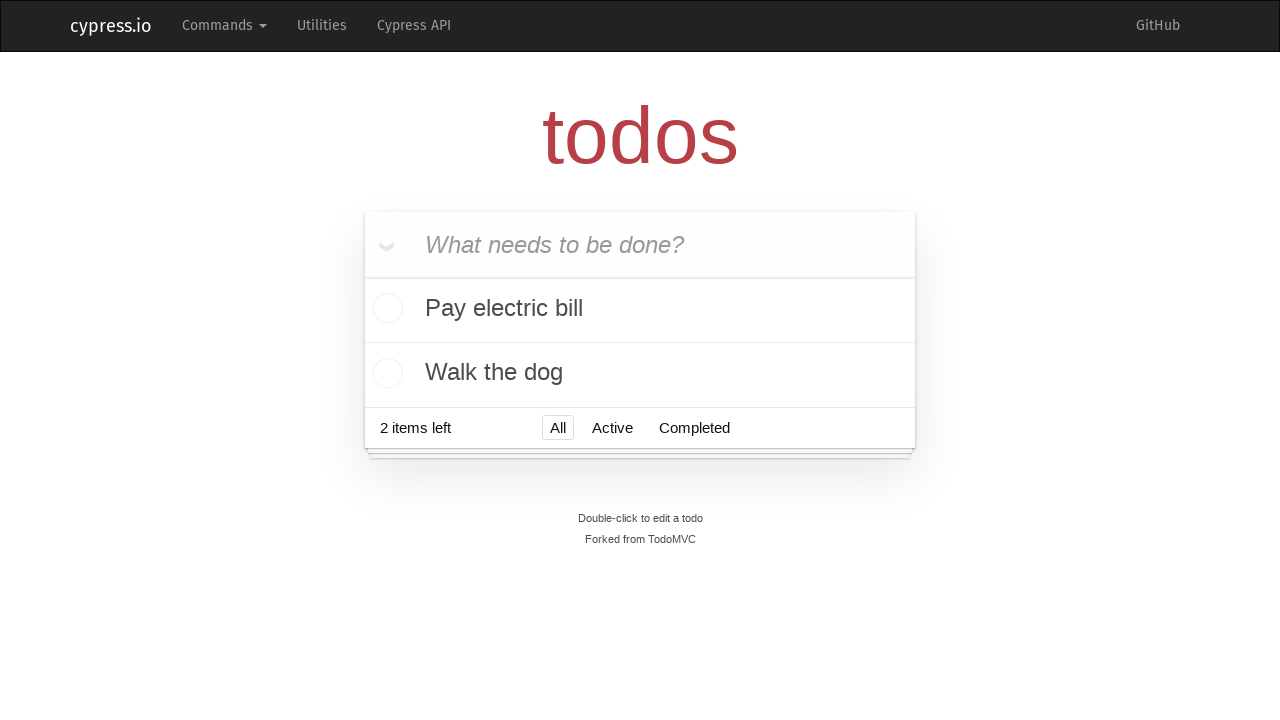

Verified 'Pay electric bill' exists in default items
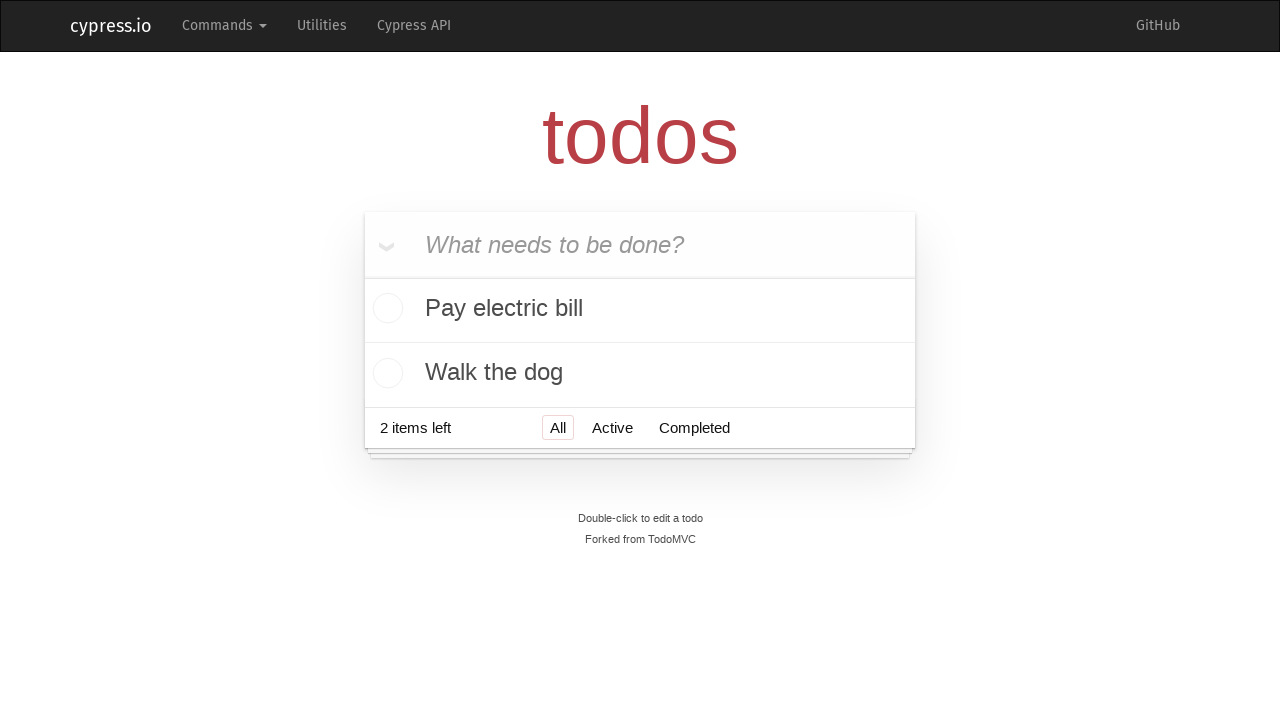

Filled new todo input with 'Feed the cat' on input.new-todo
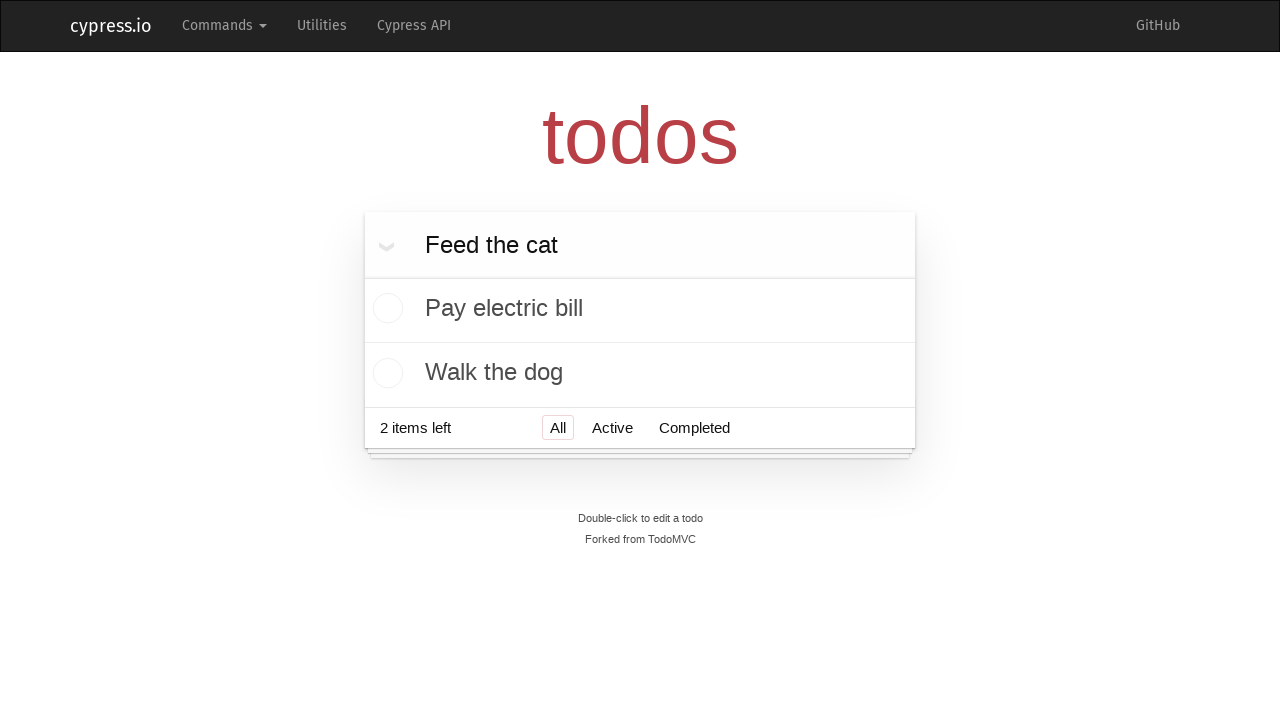

Pressed Enter to add 'Feed the cat' to todo list on input.new-todo
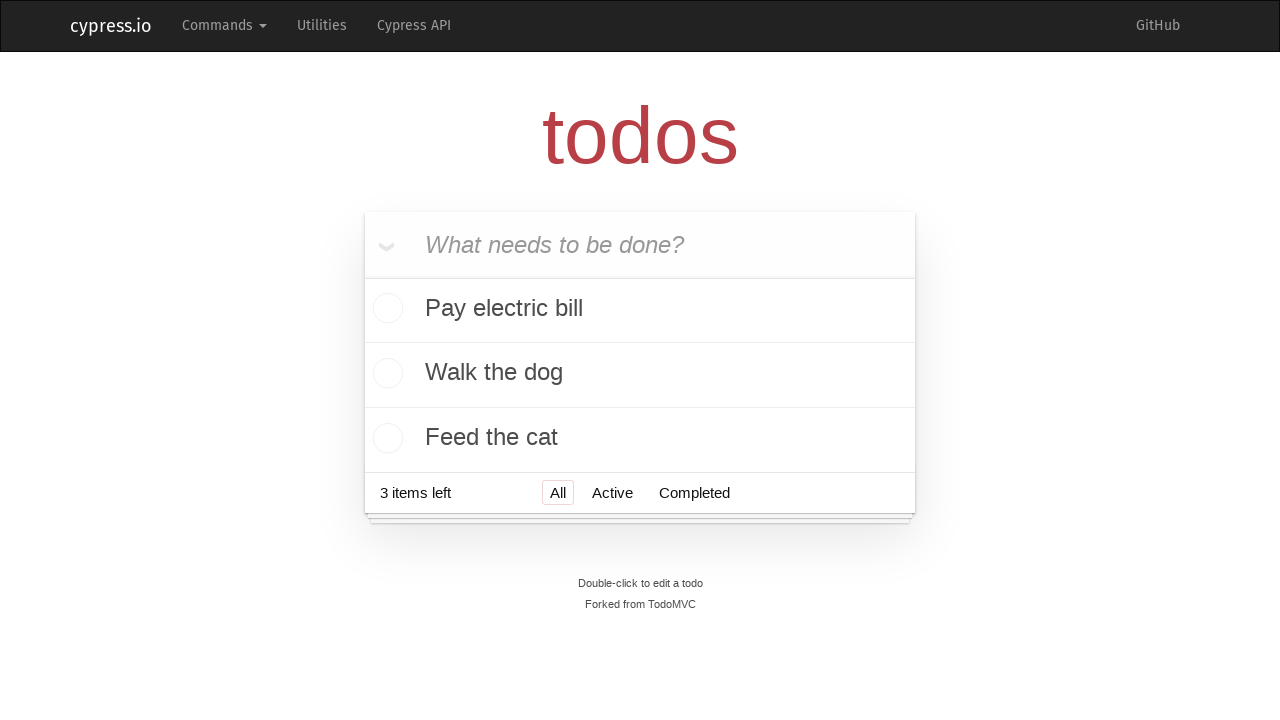

Waited for new todo item to appear
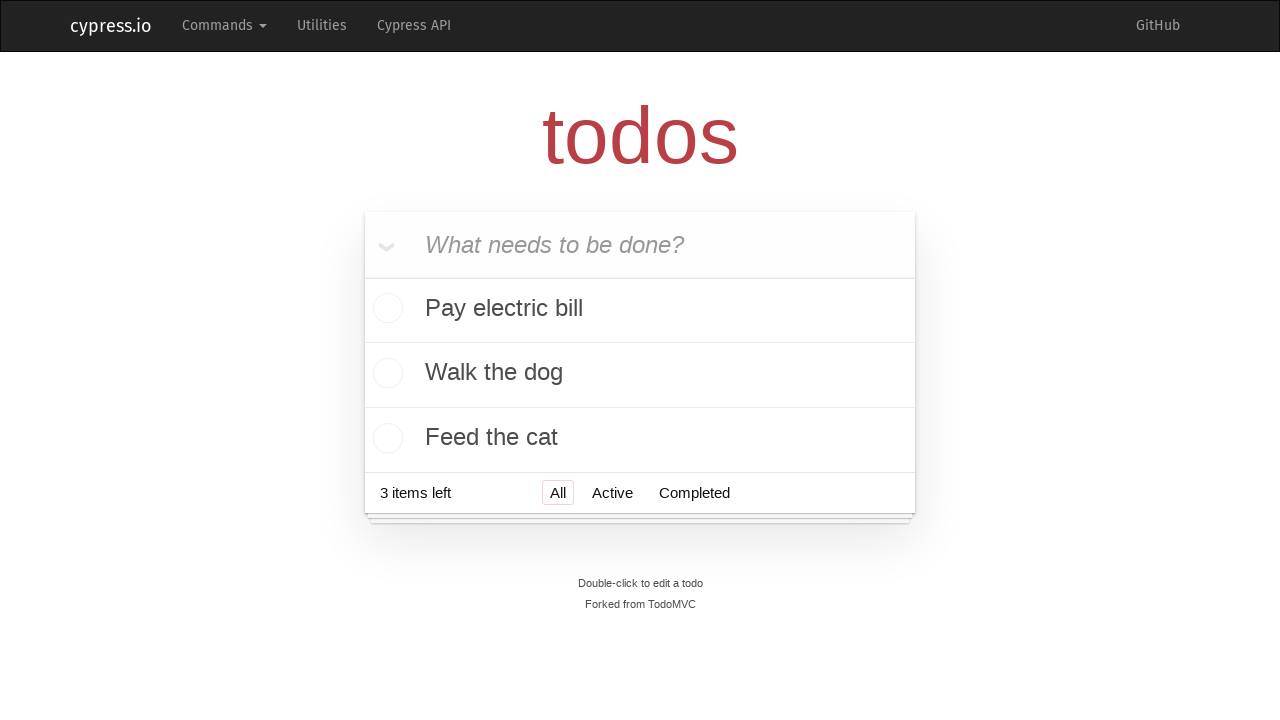

Verified todo list now contains 3 items
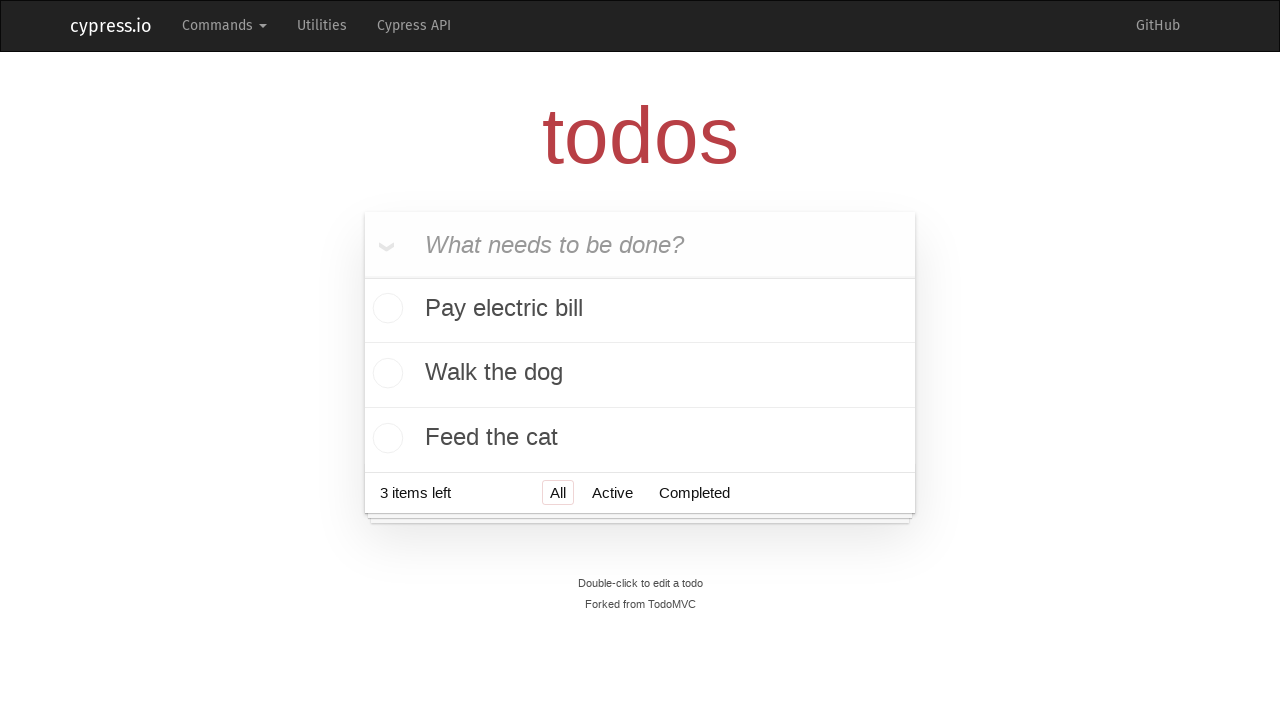

Verified last item is 'Feed the cat'
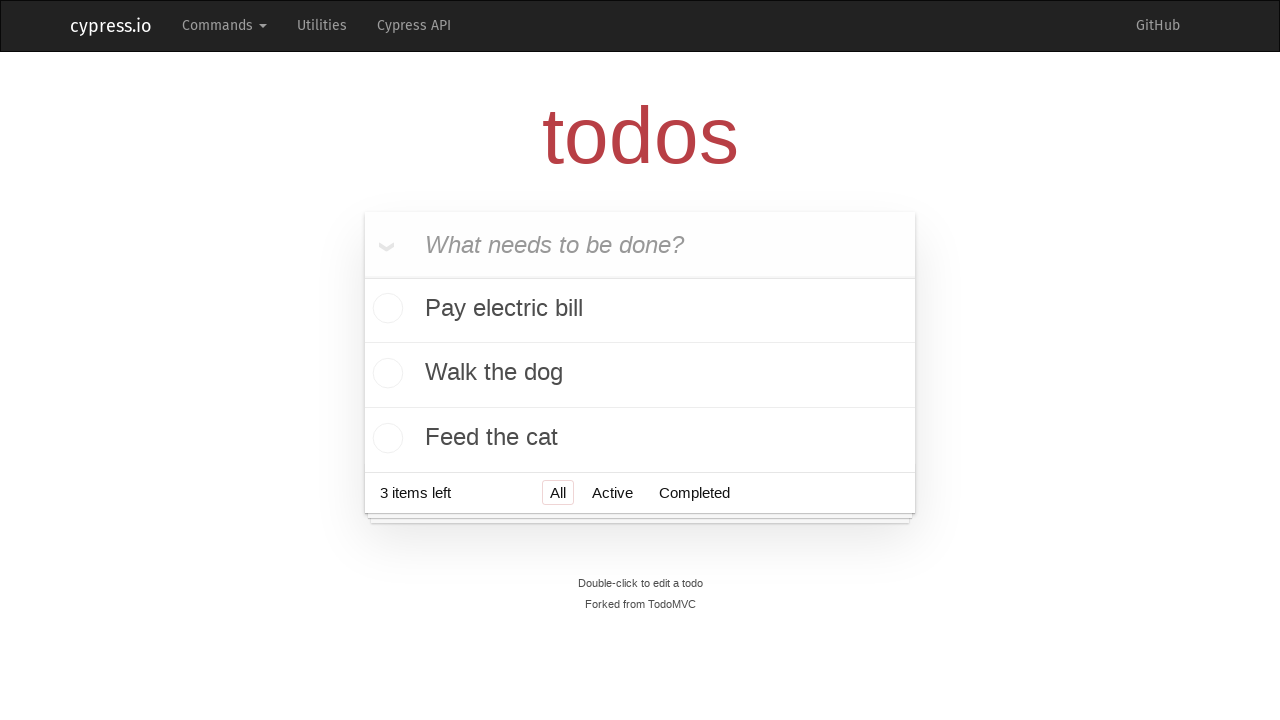

Filled new todo input with 'Go to Dentist' on input.new-todo
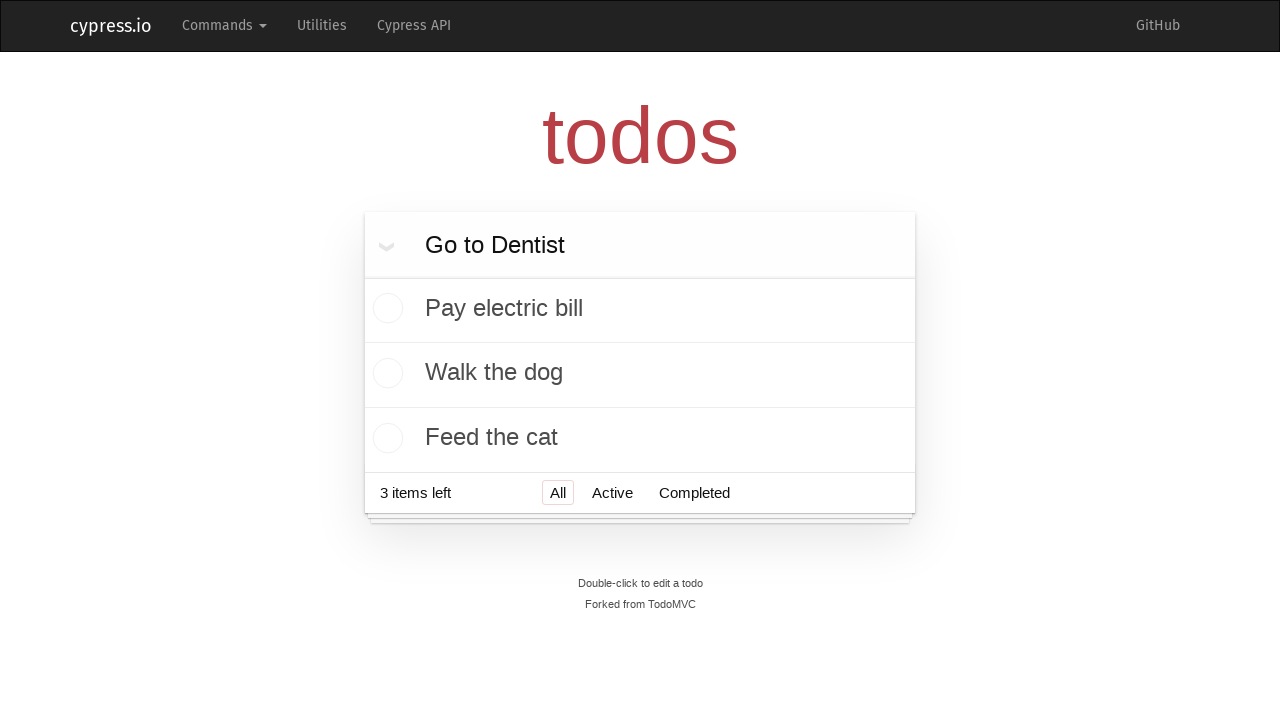

Pressed Enter to add 'Go to Dentist' to todo list on input.new-todo
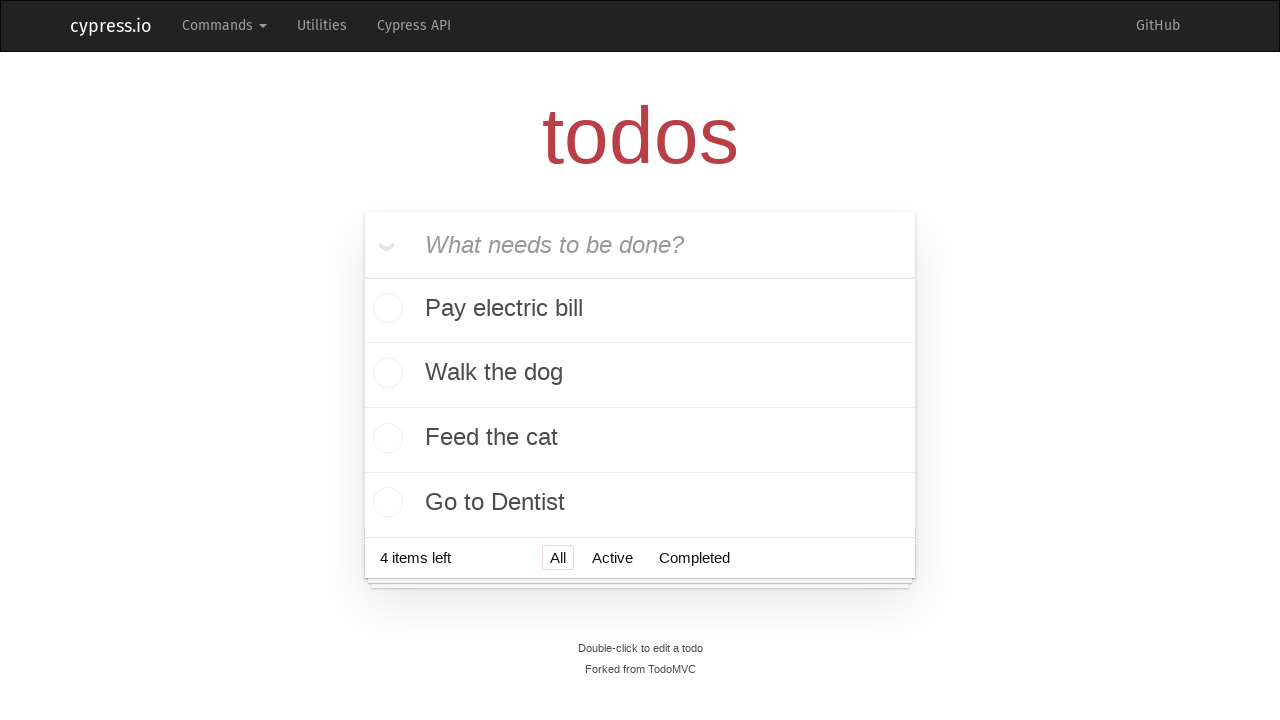

Waited for new todo item to appear
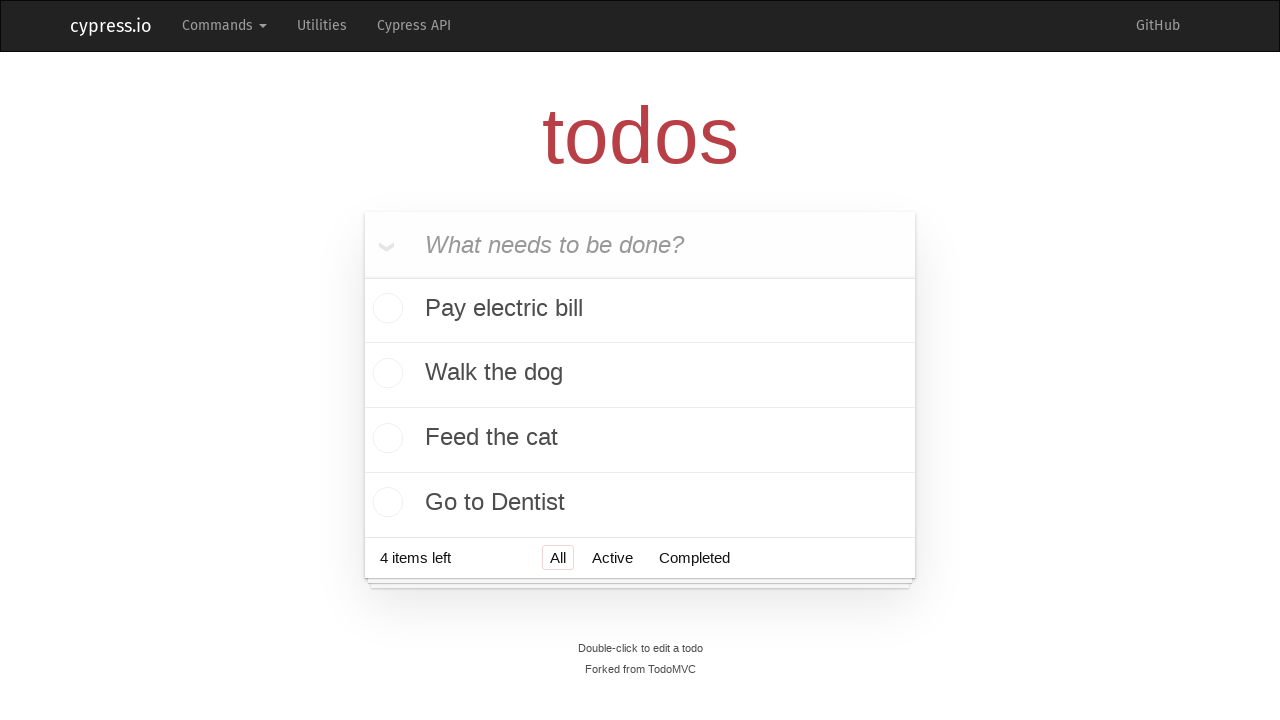

Clicked checkbox to mark last item as completed at (385, 502) on ul.todo-list li >> nth=-1 >> input[type='checkbox']
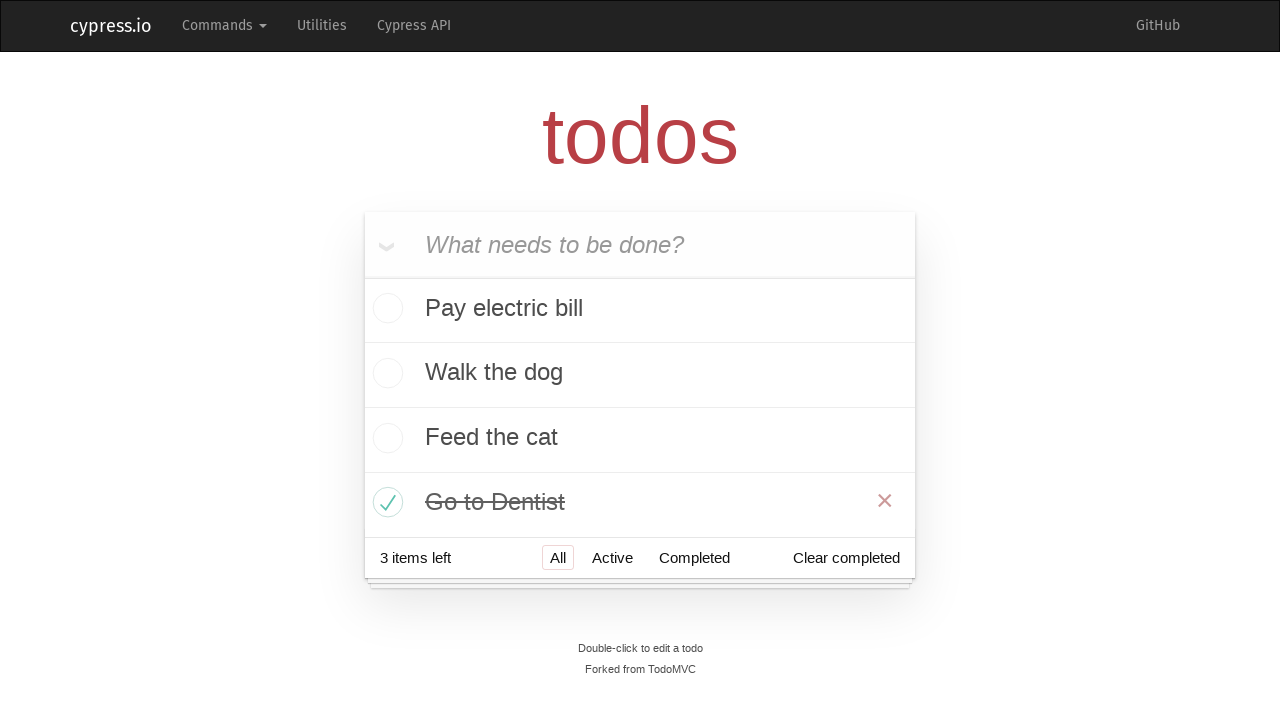

Verified last item has 'completed' class with strikethrough styling
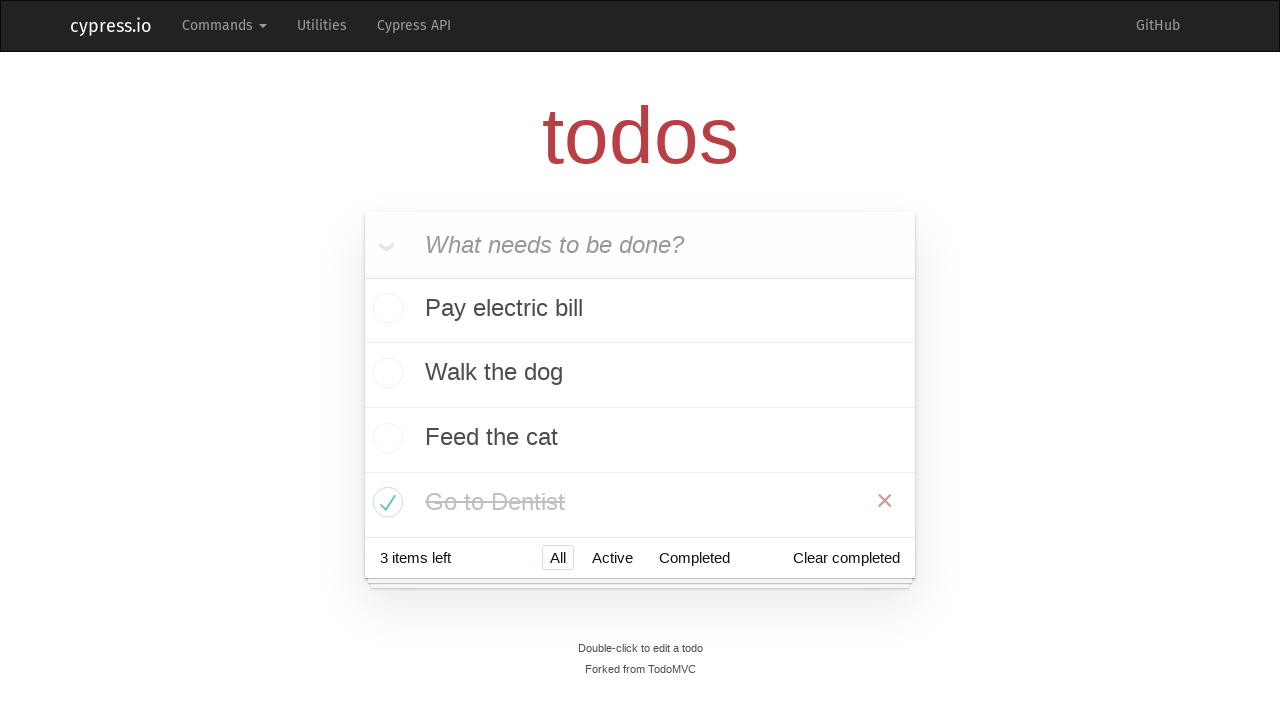

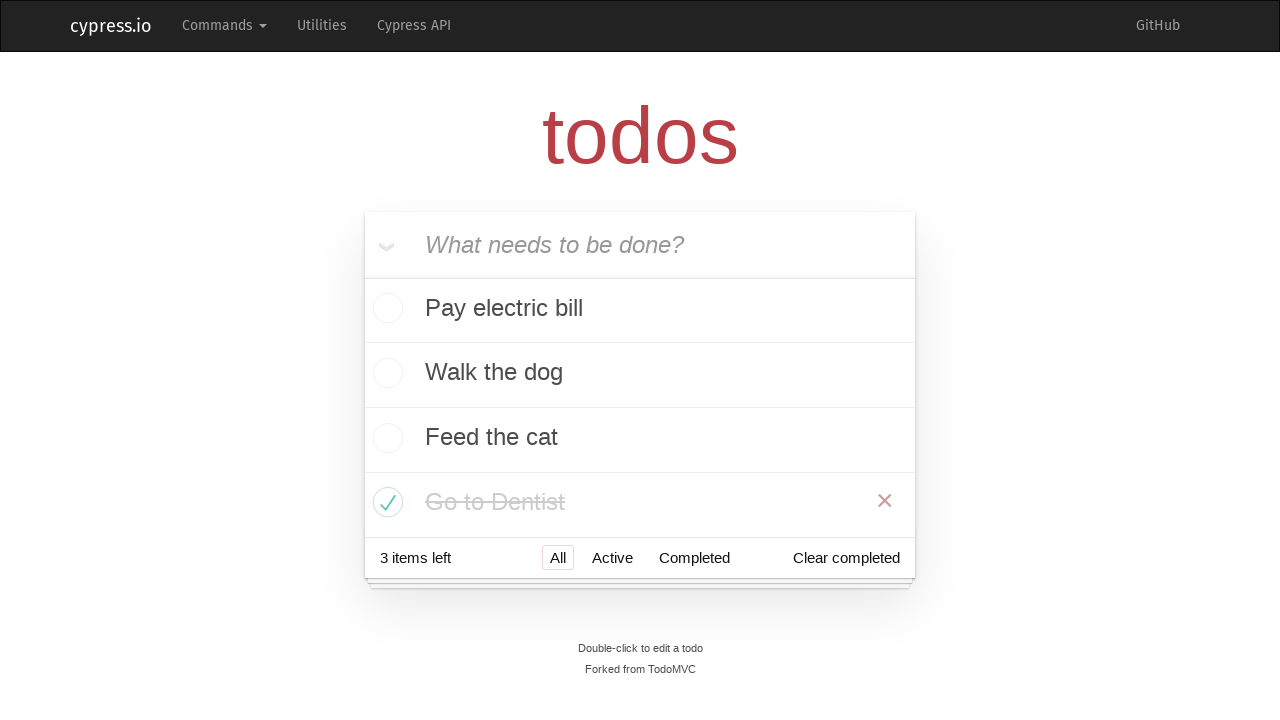